Tests a password generator application by adjusting the password length slider and clicking the generate button to create a new password

Starting URL: https://genpass.lovable.app/

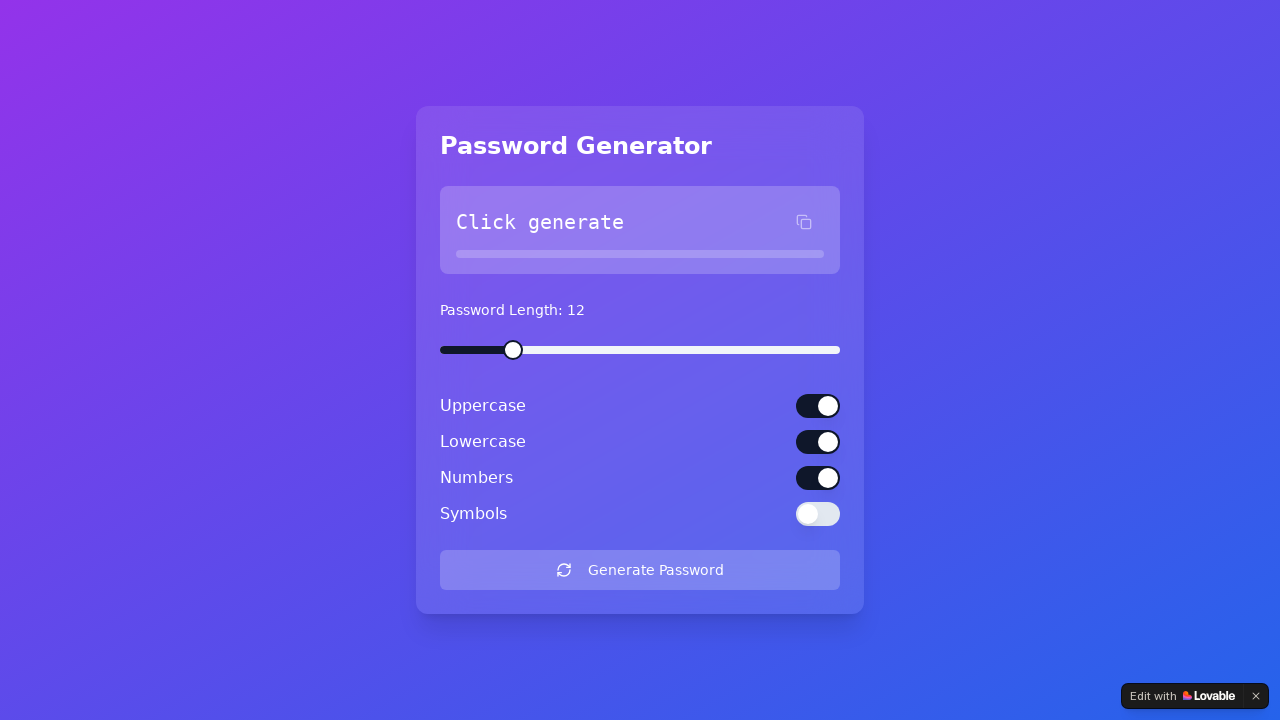

Password generator page loaded - slider element found
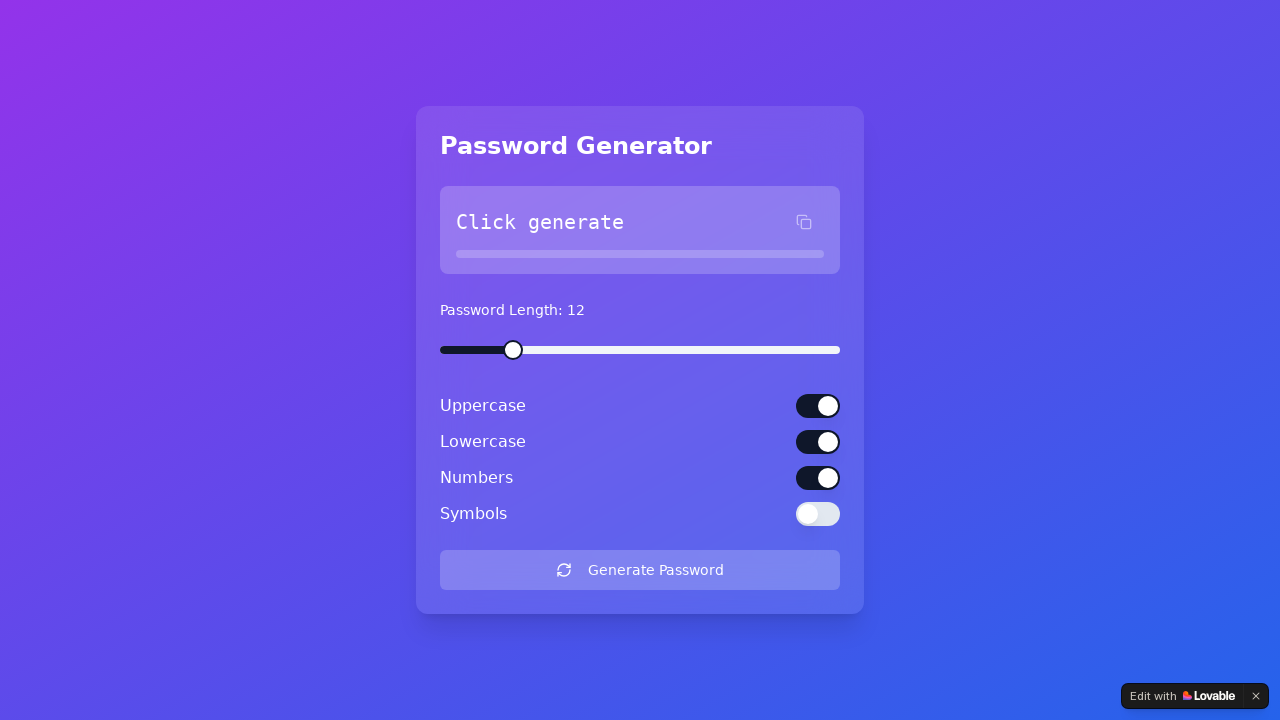

Moved mouse to slider center position at (513, 350)
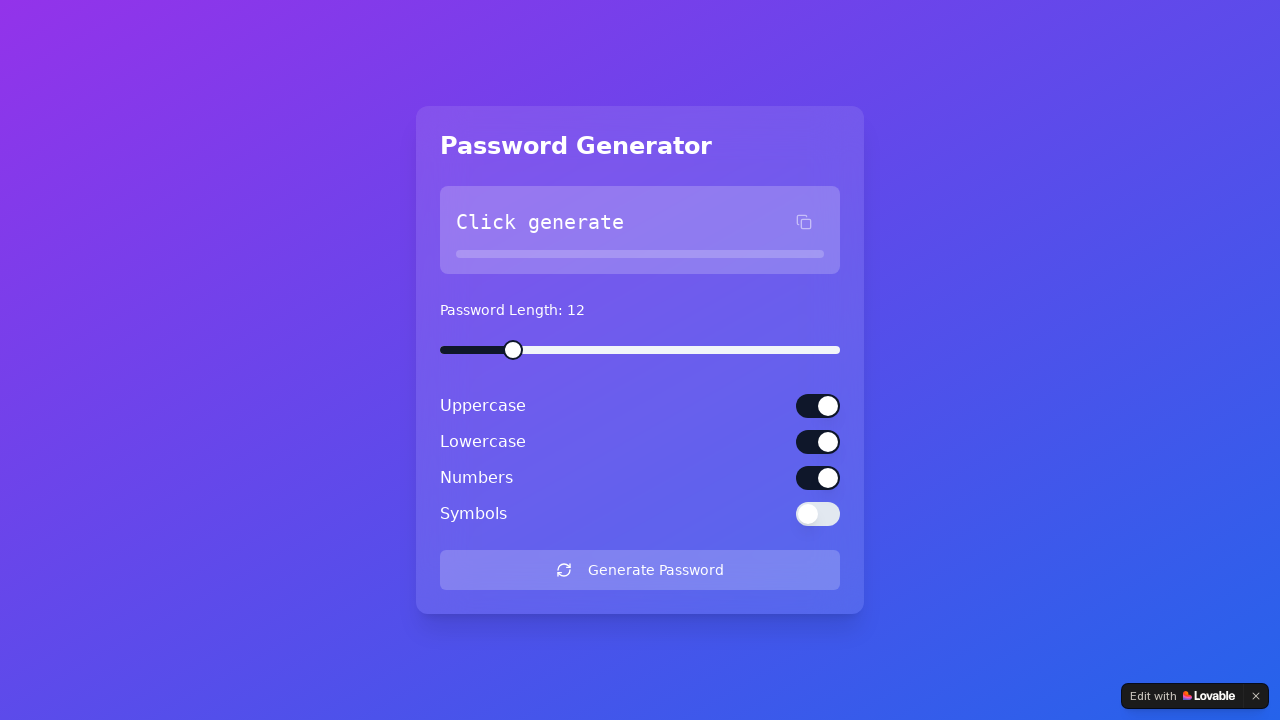

Pressed mouse button down on slider at (513, 350)
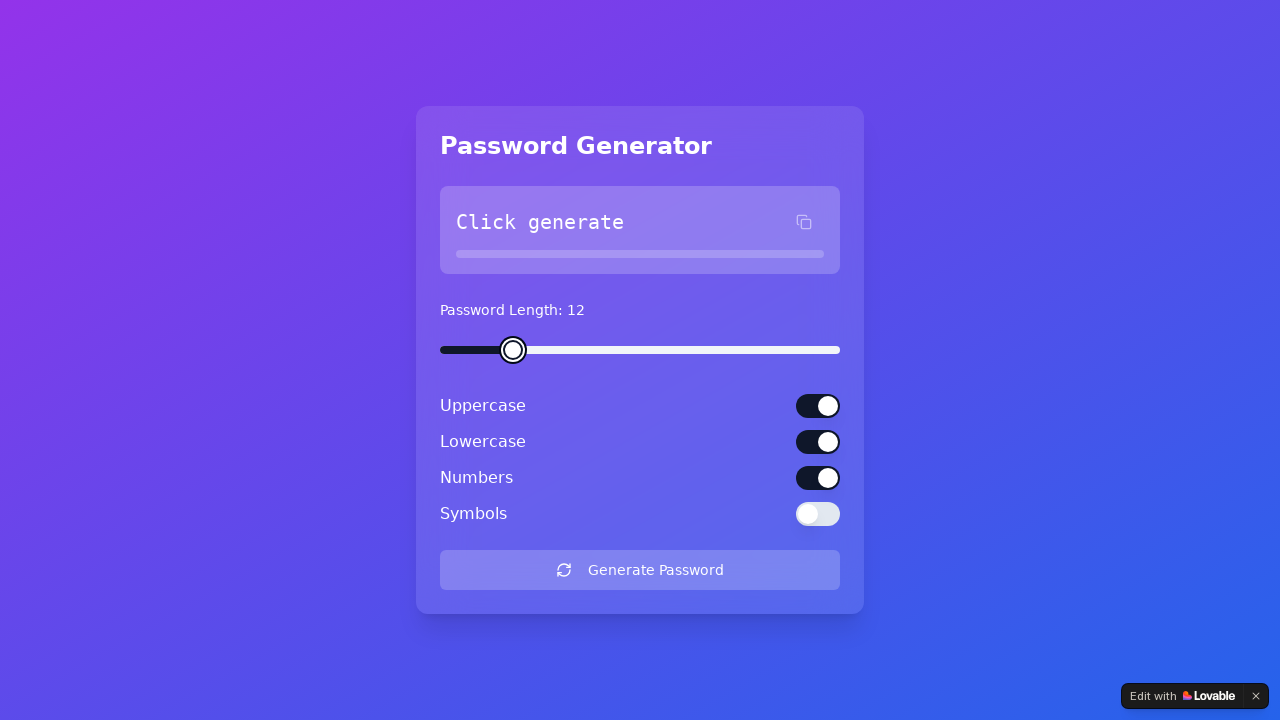

Dragged slider 100 pixels to the right to increase password length at (613, 350)
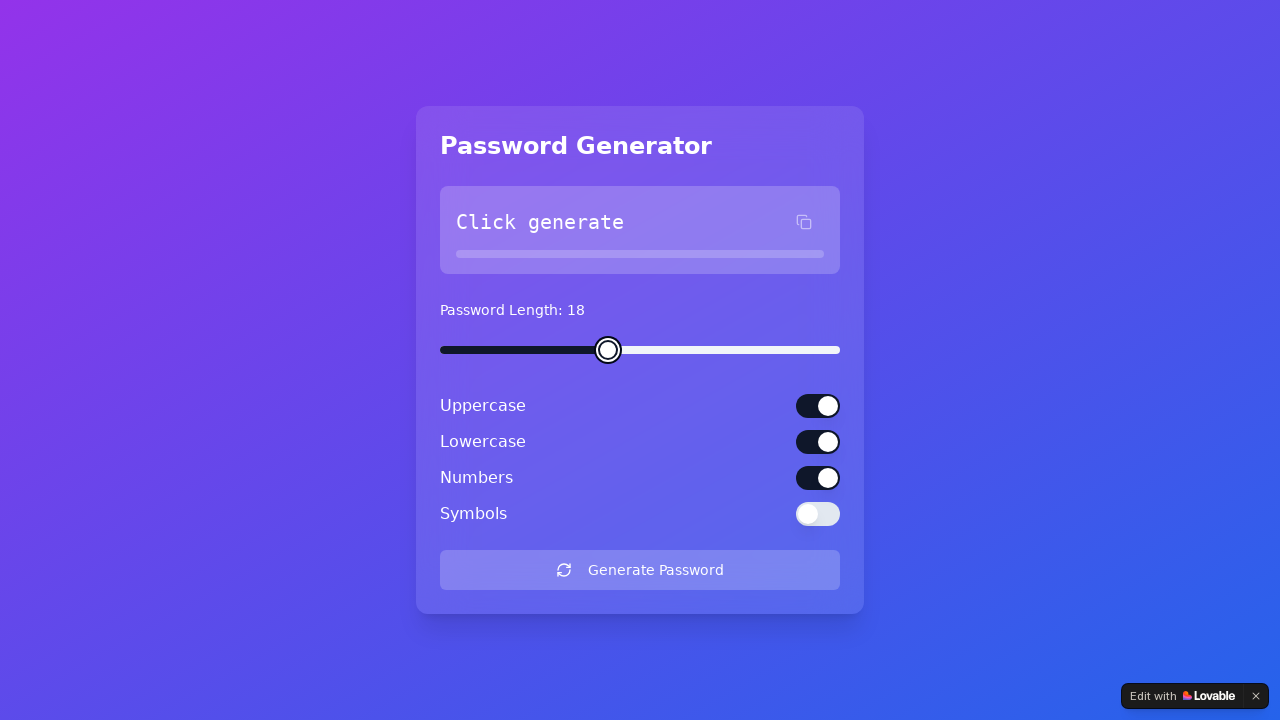

Released mouse button - slider adjustment complete at (613, 350)
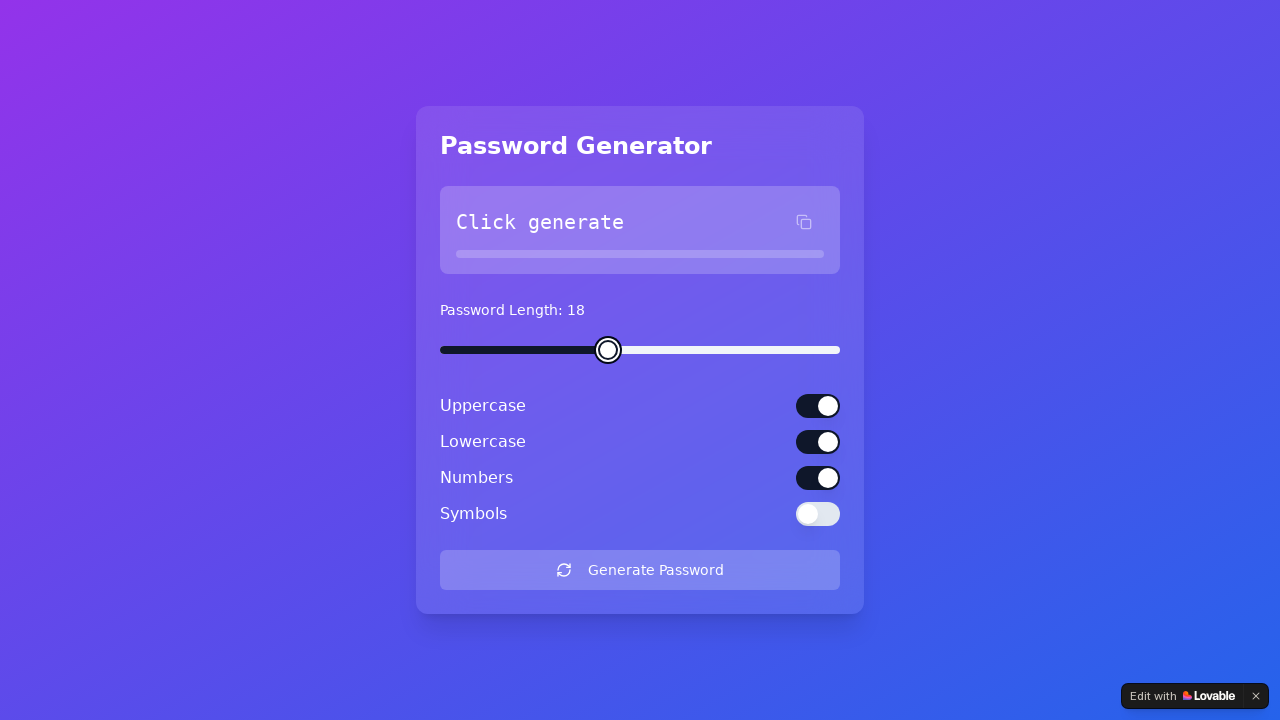

Clicked Generate button to create new password at (640, 570) on button:has-text('Generate')
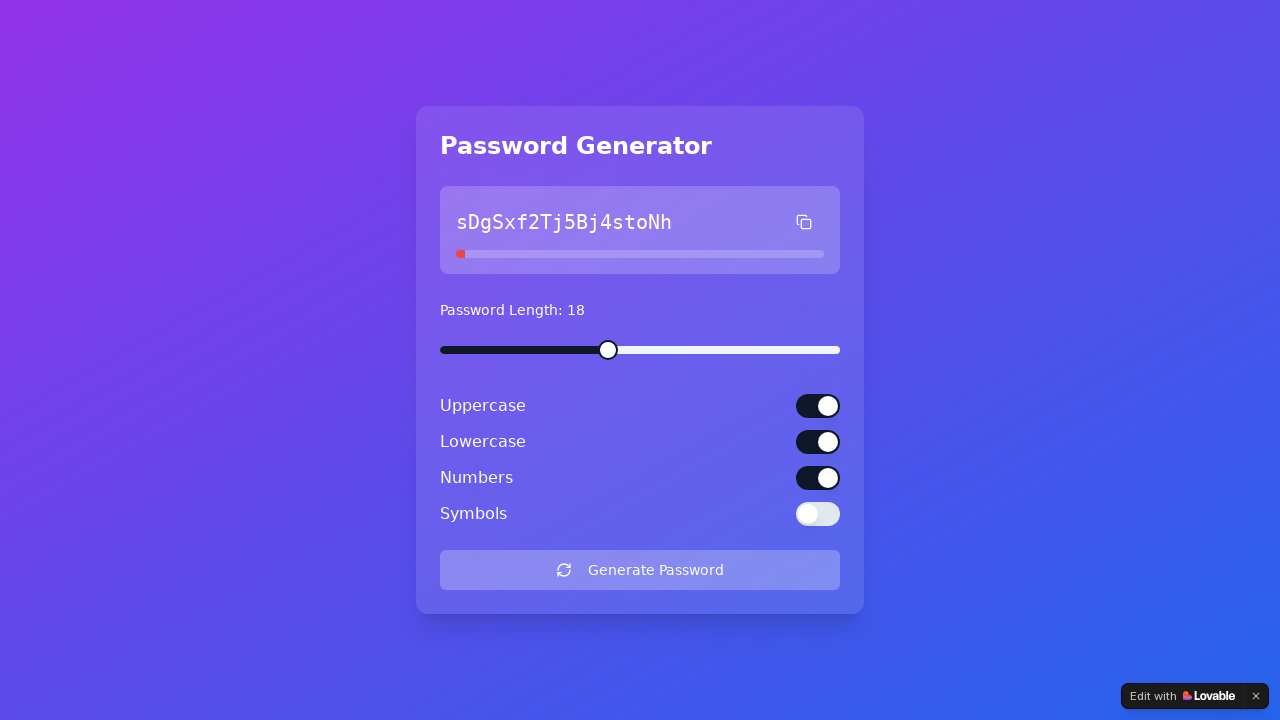

New password generated and displayed
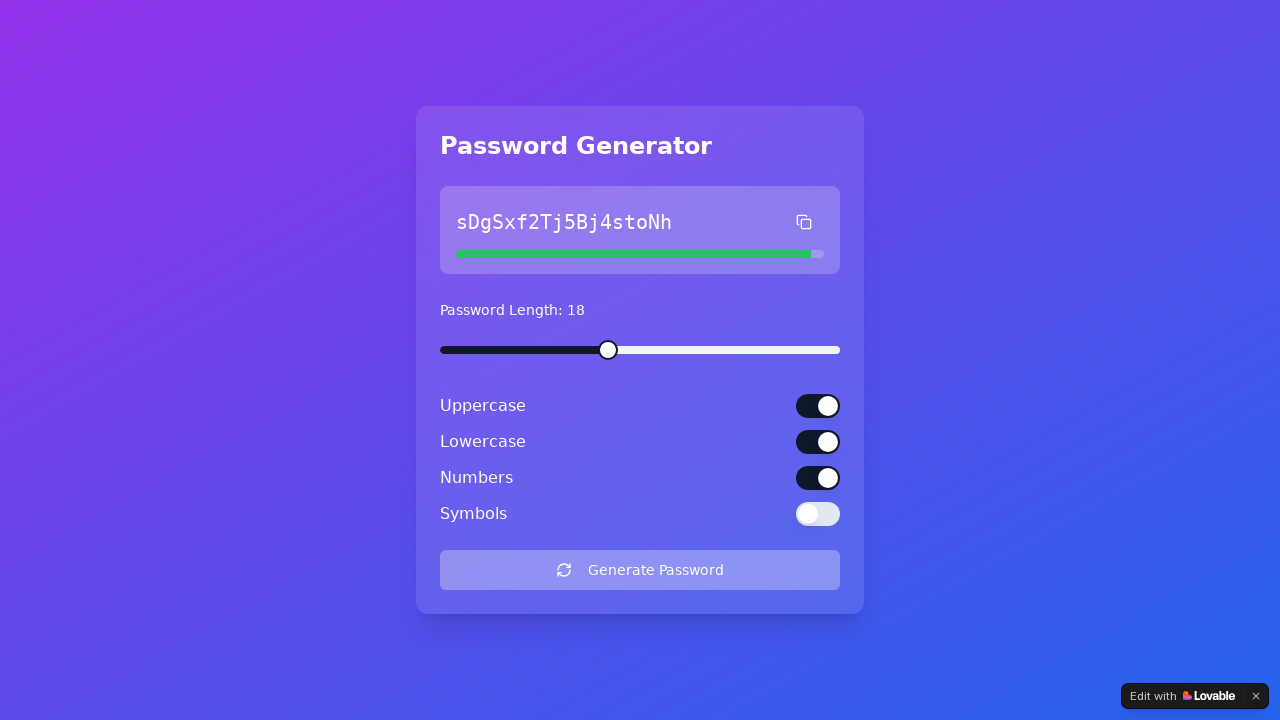

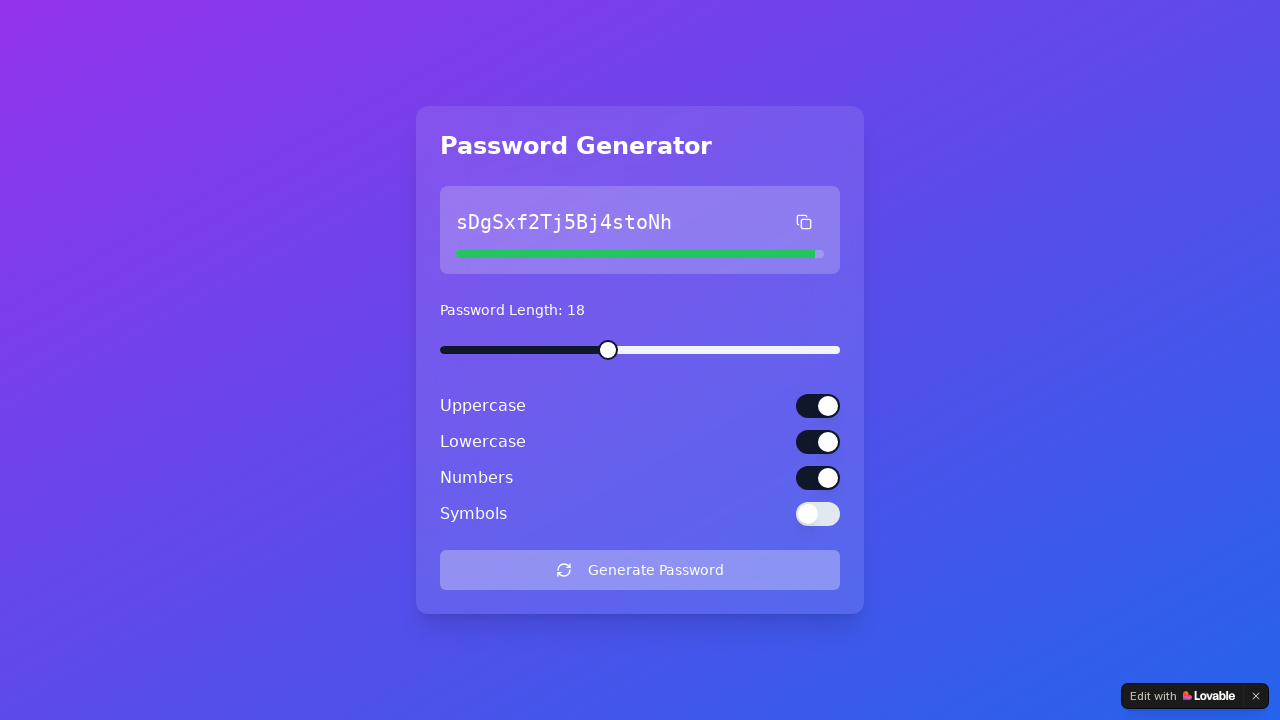